Tests the sale items section by verifying the sale sticker is present and clicking on the first sale item

Starting URL: http://intershop5.skillbox.ru/

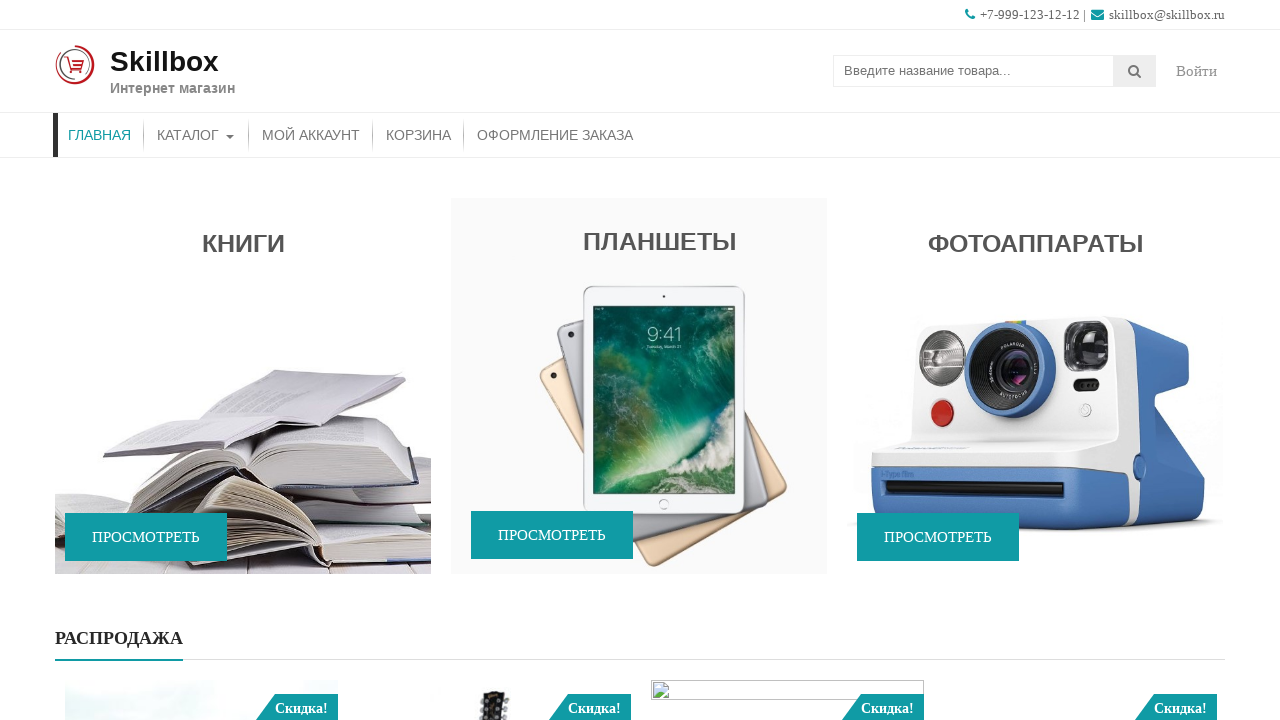

Verified sale sticker 'Скидка!' is present on first sale item
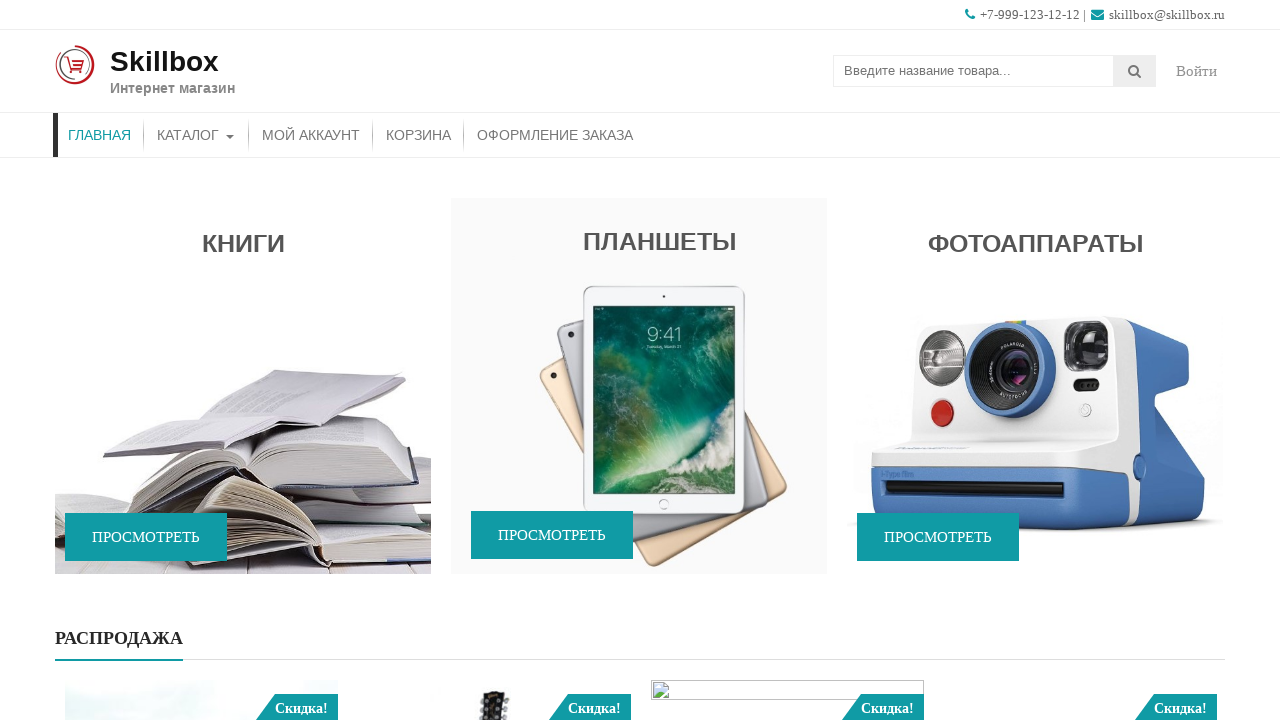

Retrieved first sale item name: lada
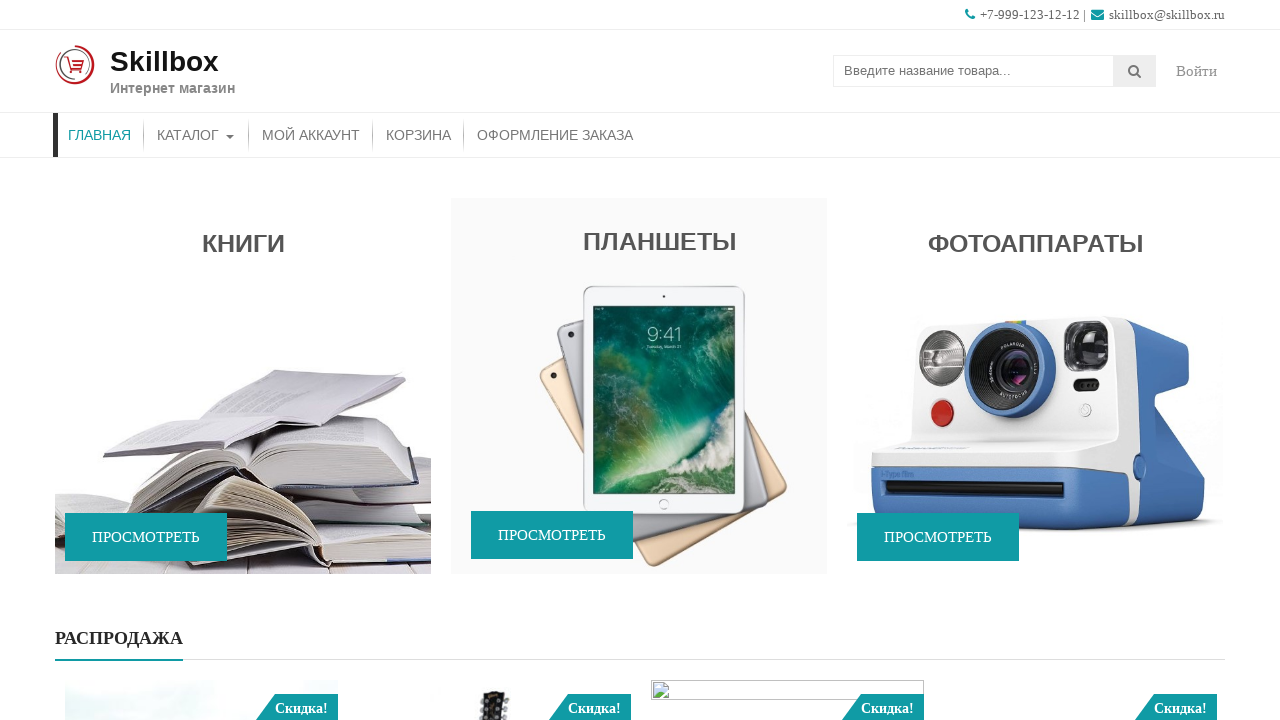

Clicked on first sale item at (202, 541) on #product1 li[data-slick-index='0']
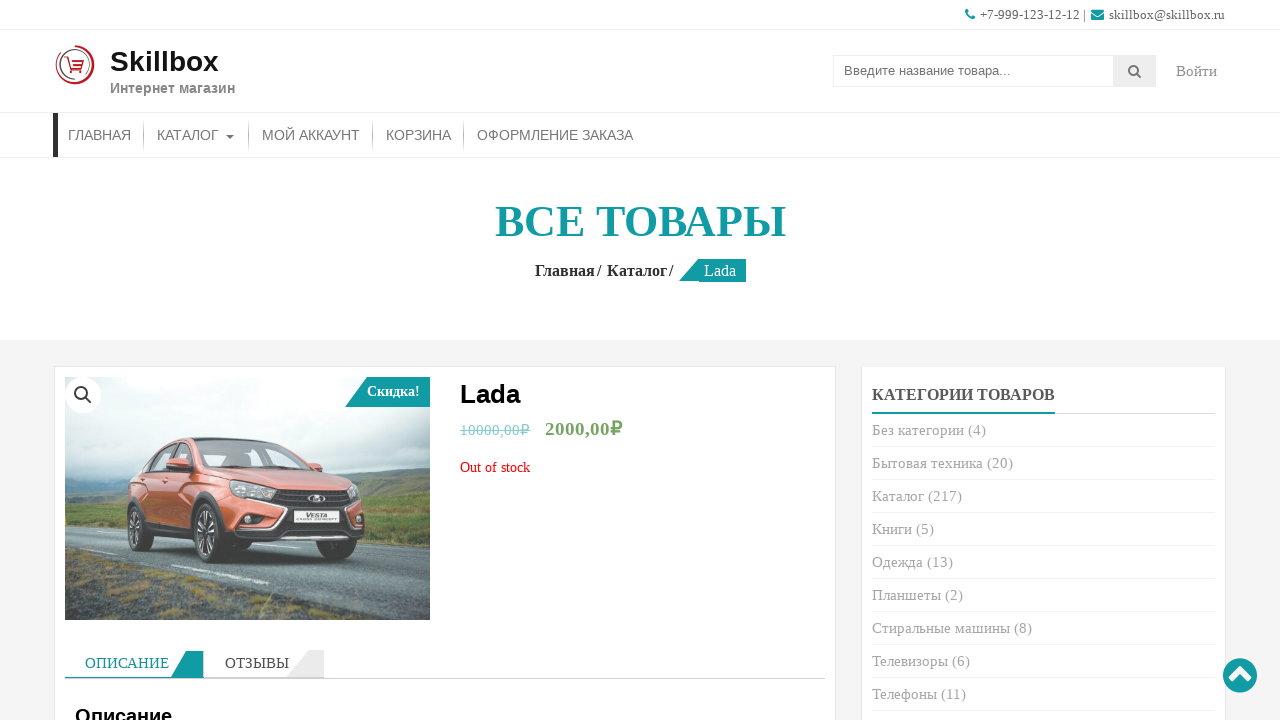

Verified correct product page opened with title matching 'lada'
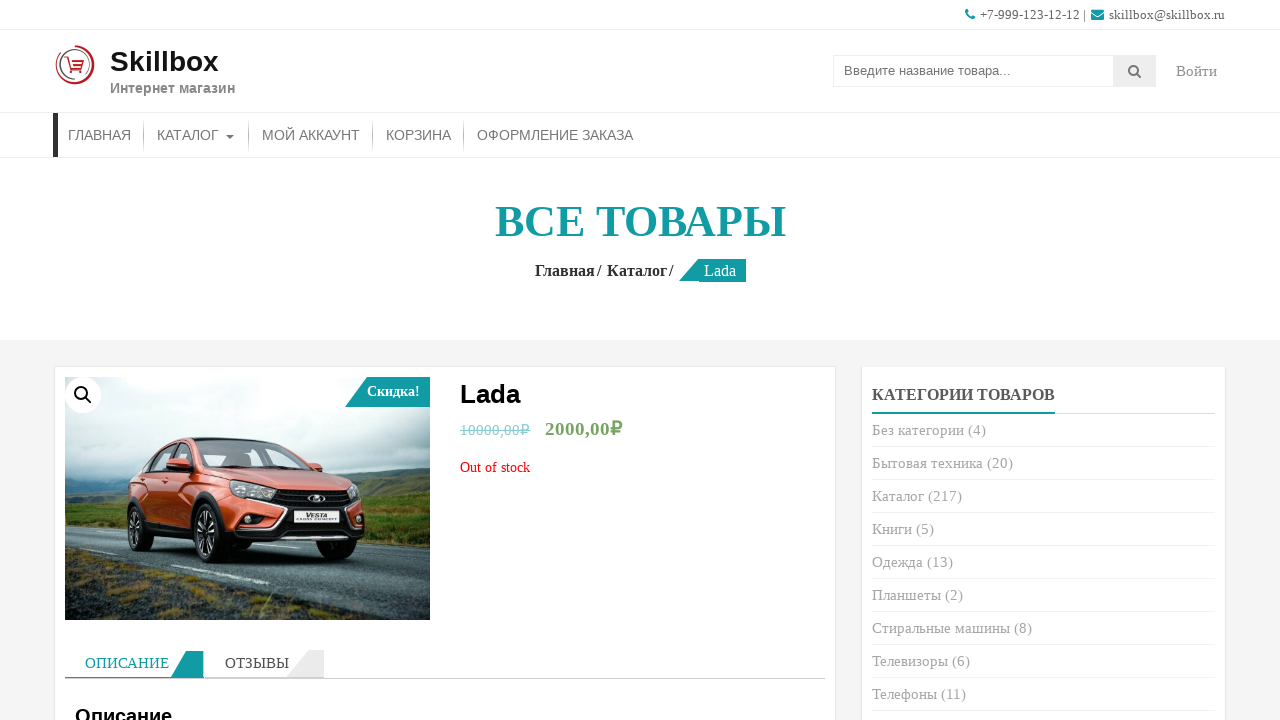

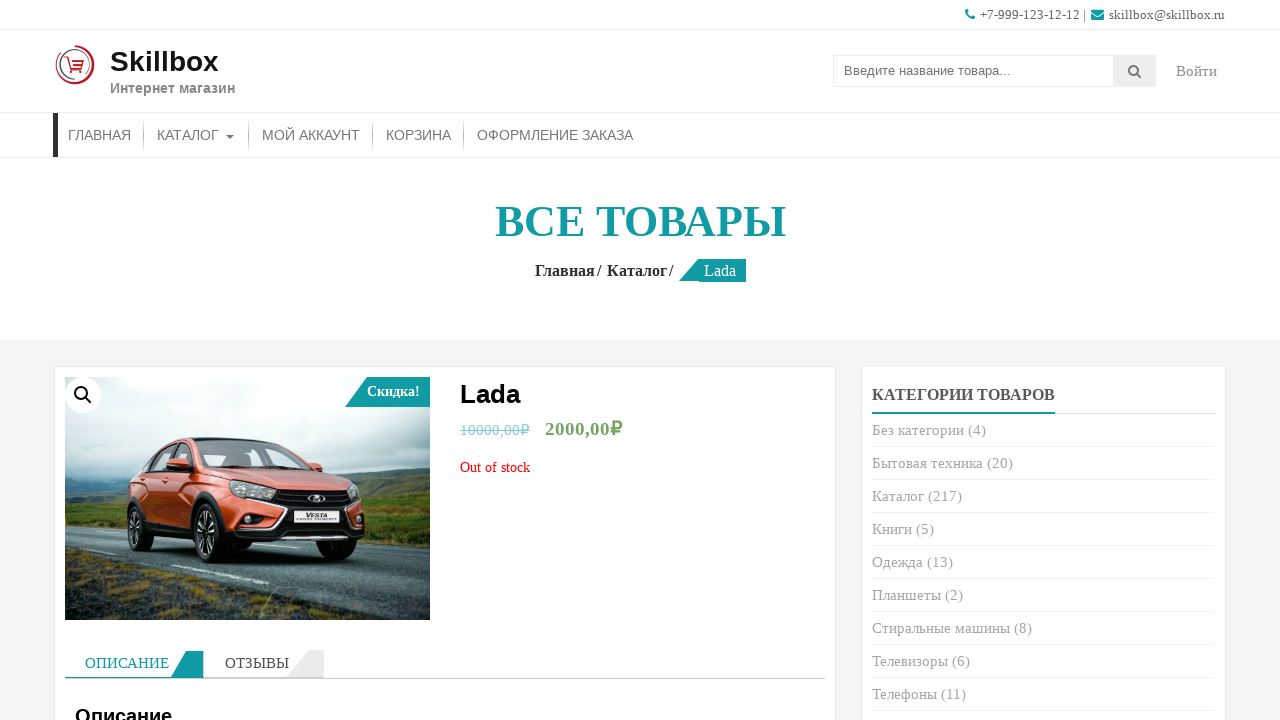